Tests registration form validation when confirm email does not match the original email.

Starting URL: https://alada.vn/tai-khoan/dang-ky.html

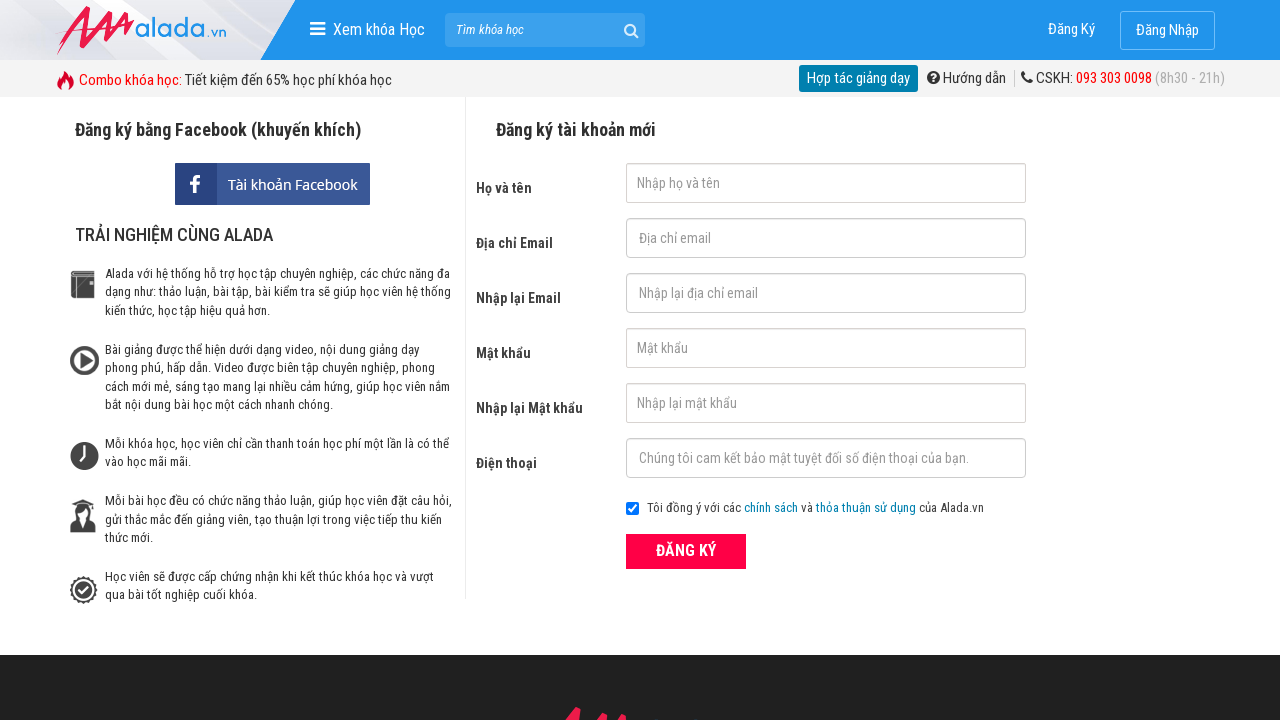

Filled first name field with 'Trần Minh B' on input#txtFirstname
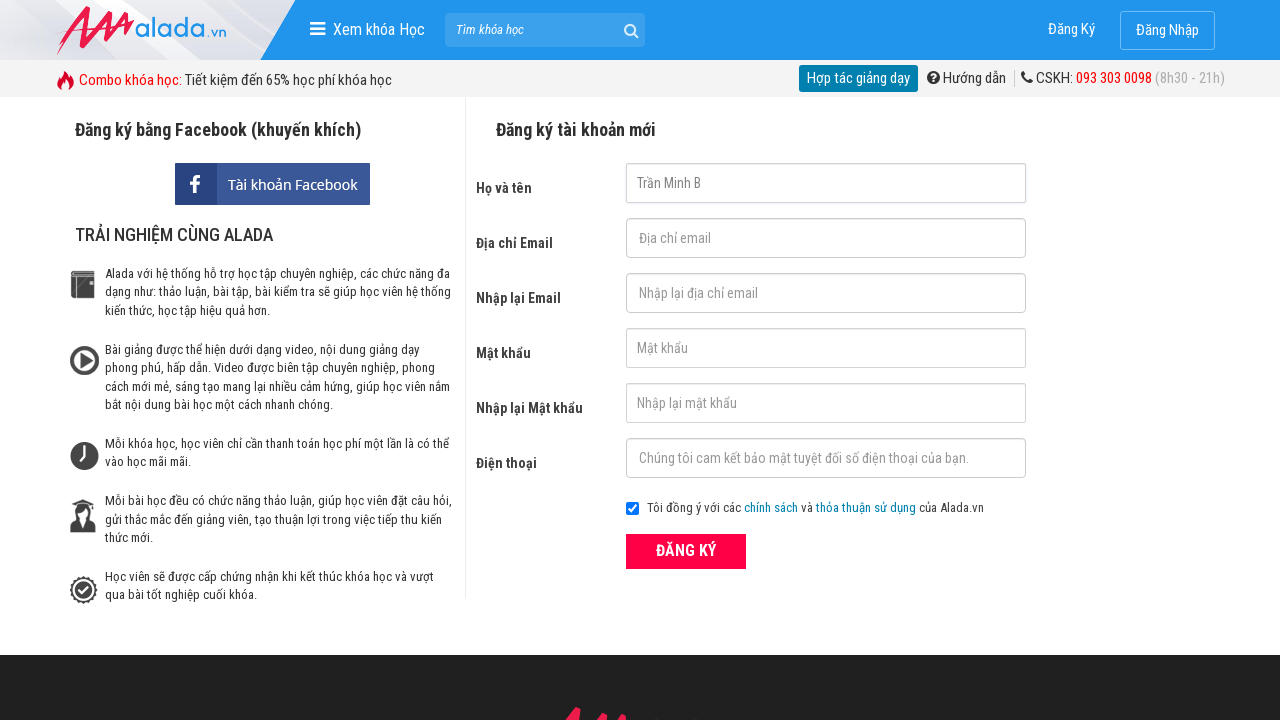

Filled email field with 'minh@gmail.com' on input#txtEmail
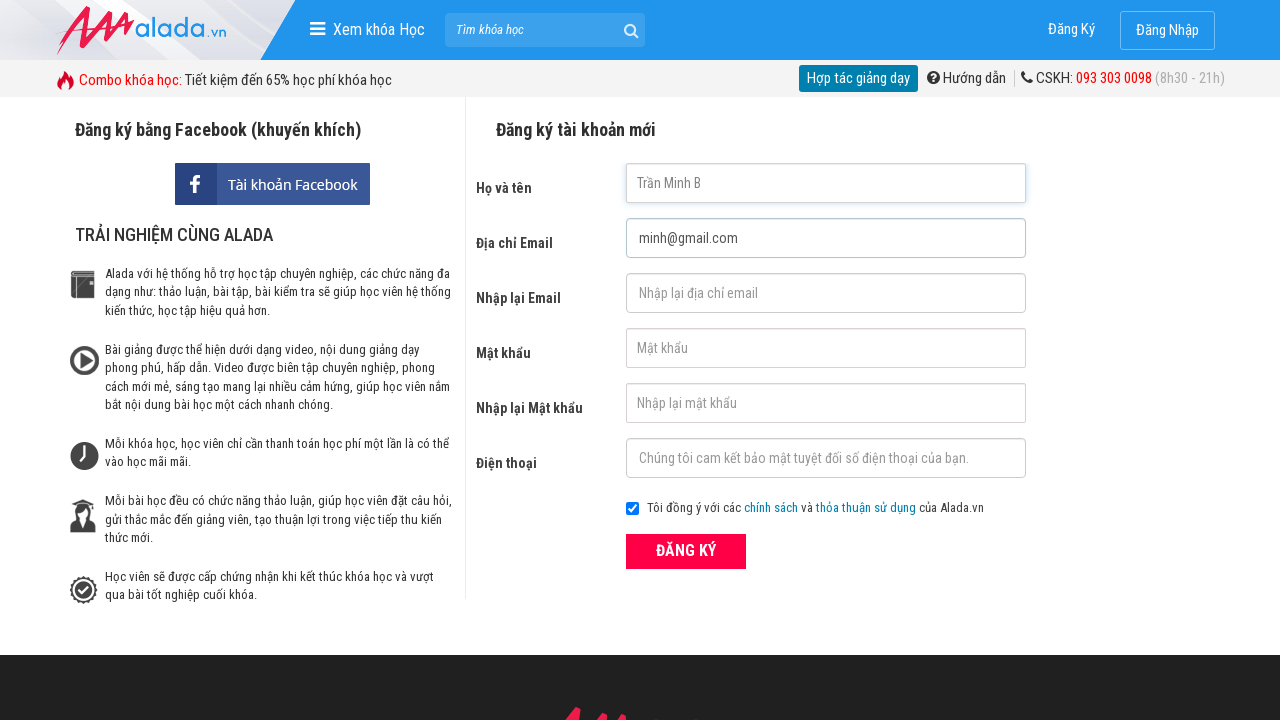

Filled confirm email field with mismatched email 'minhh@gmail.com' on input#txtCEmail
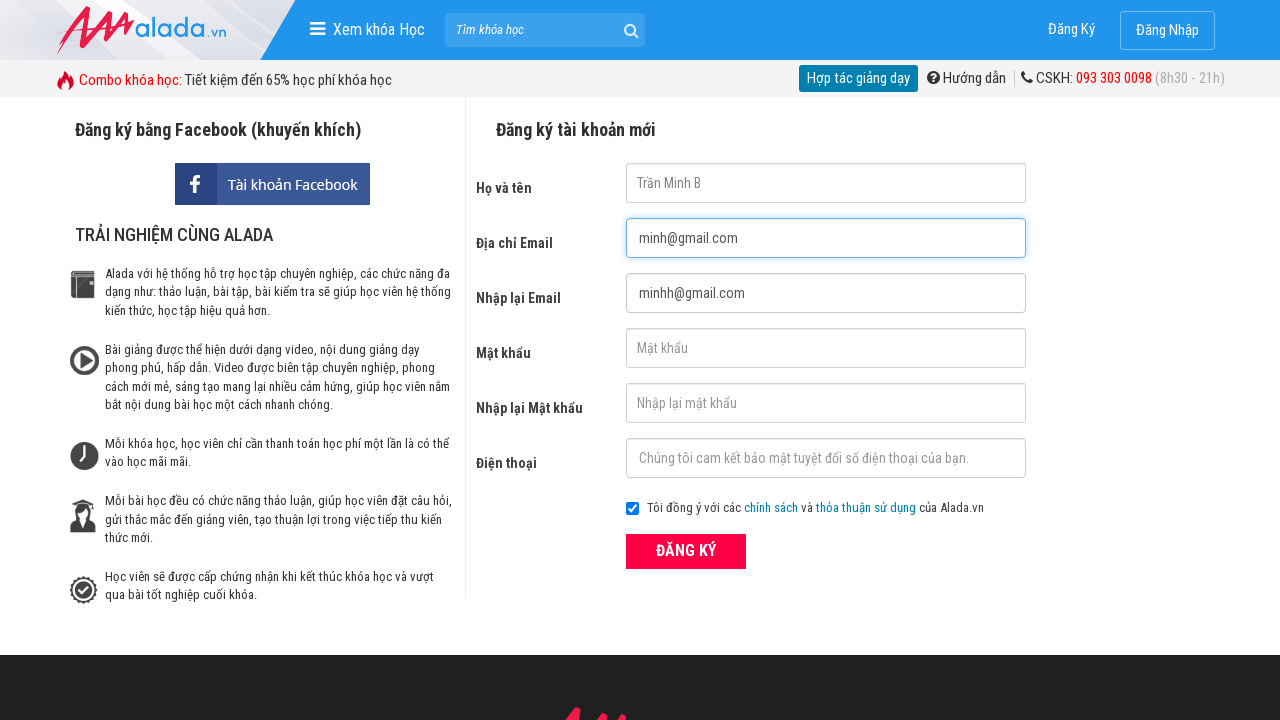

Filled password field with 'Abc@123' on input#txtPassword
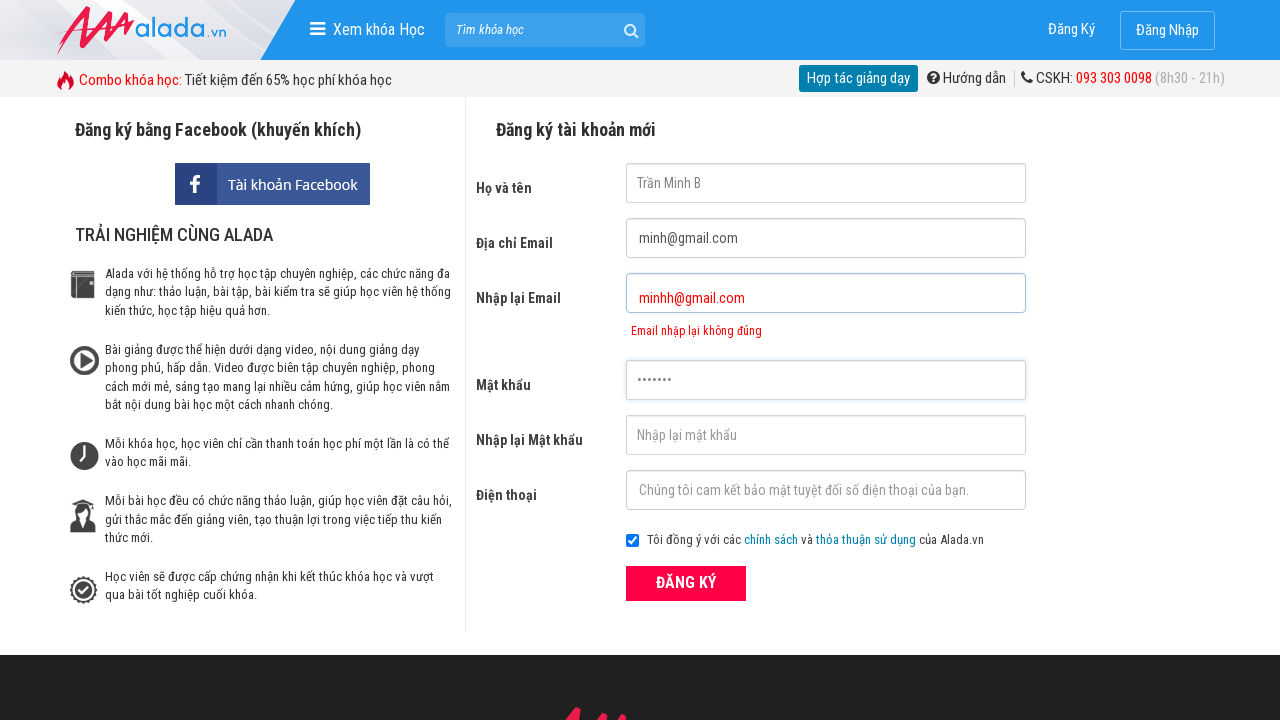

Filled confirm password field with 'Abc@123' on input#txtCPassword
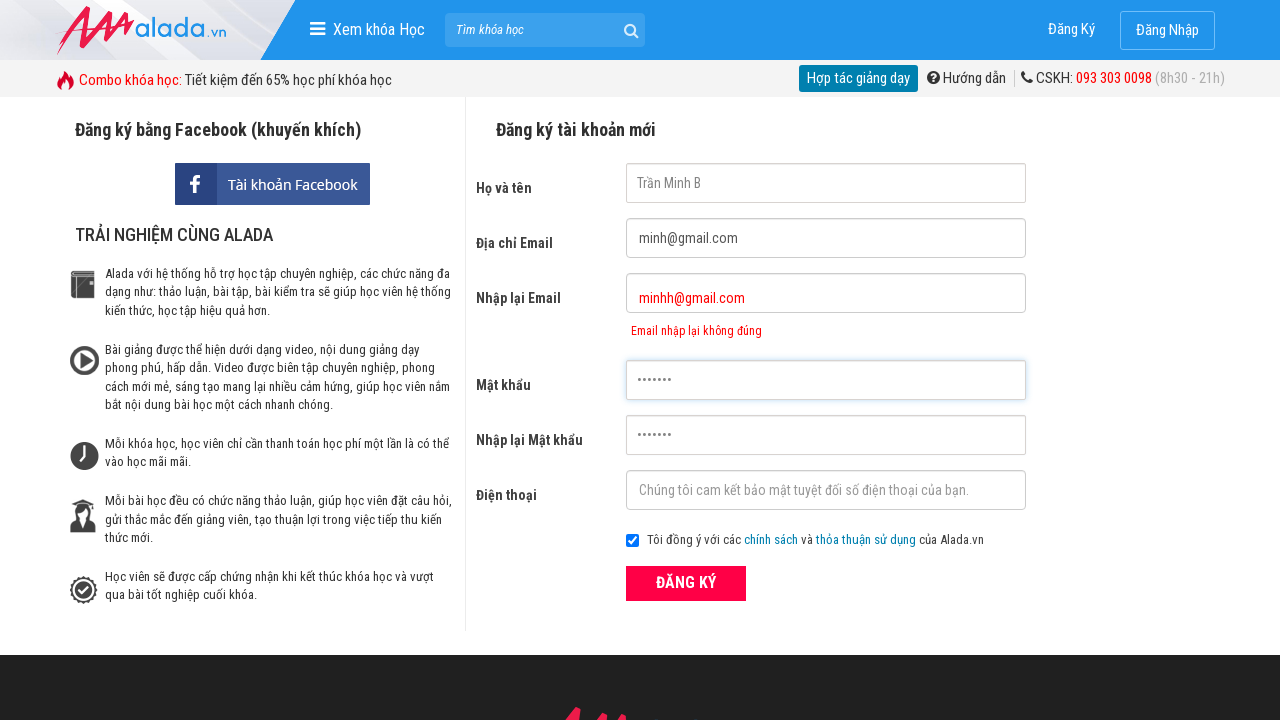

Filled phone number field with '0987654321' on input#txtPhone
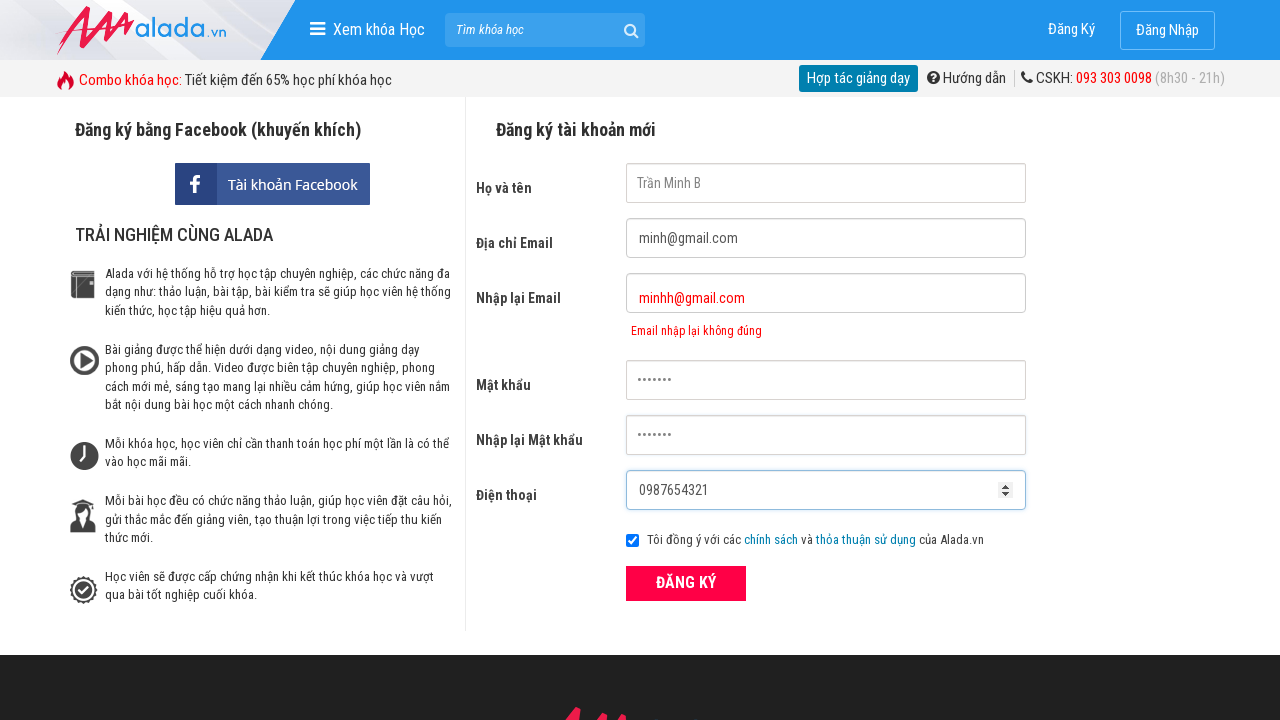

Clicked submit button to register at (686, 583) on button[type='submit']
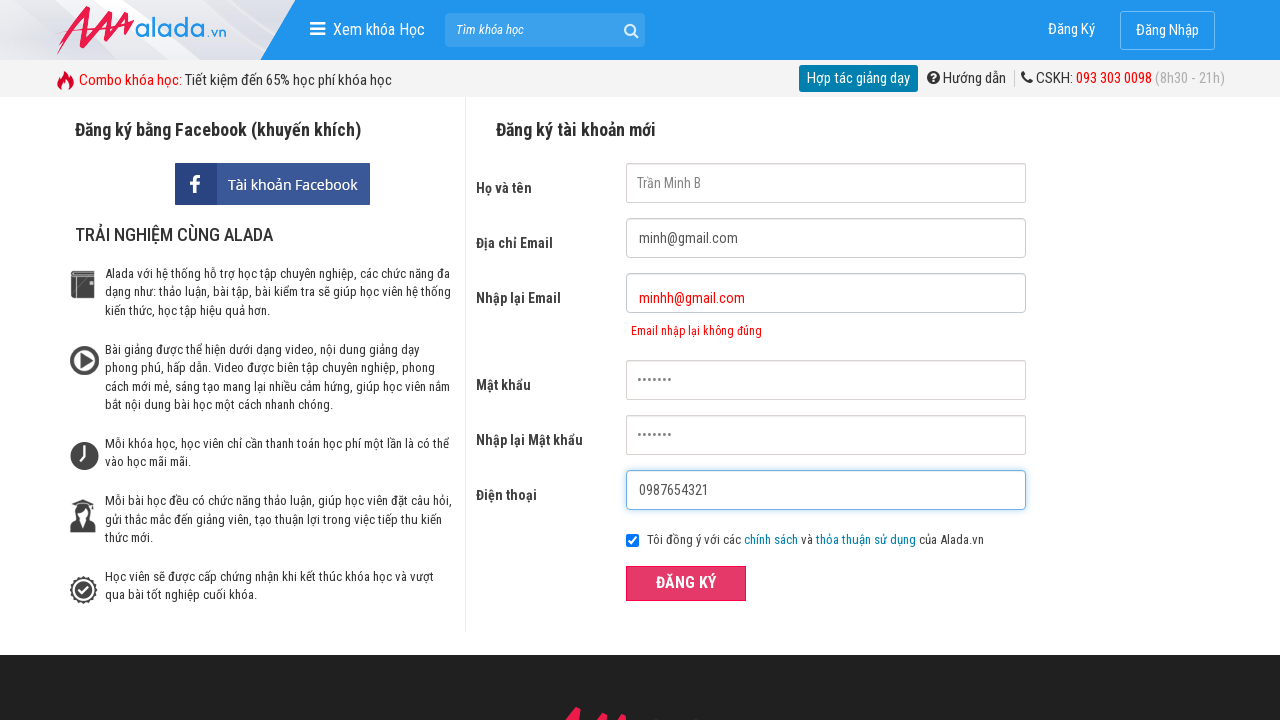

Confirm email error message appeared - validation passed for mismatched emails
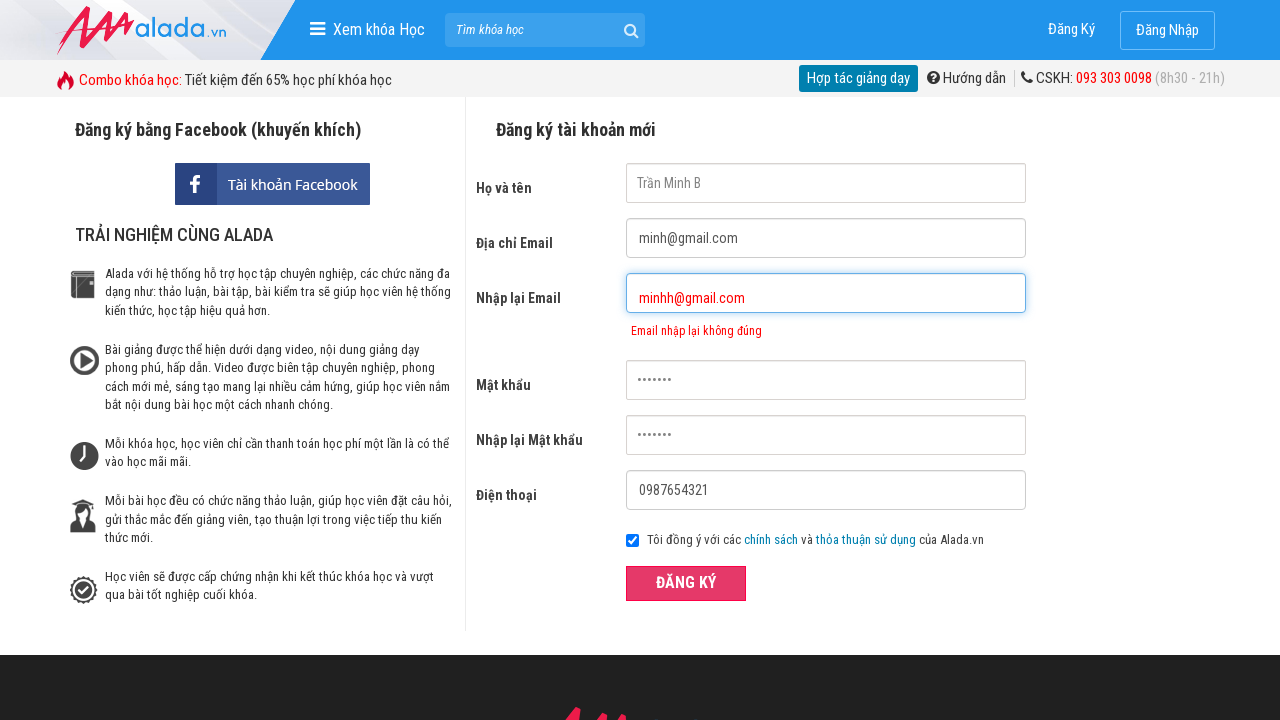

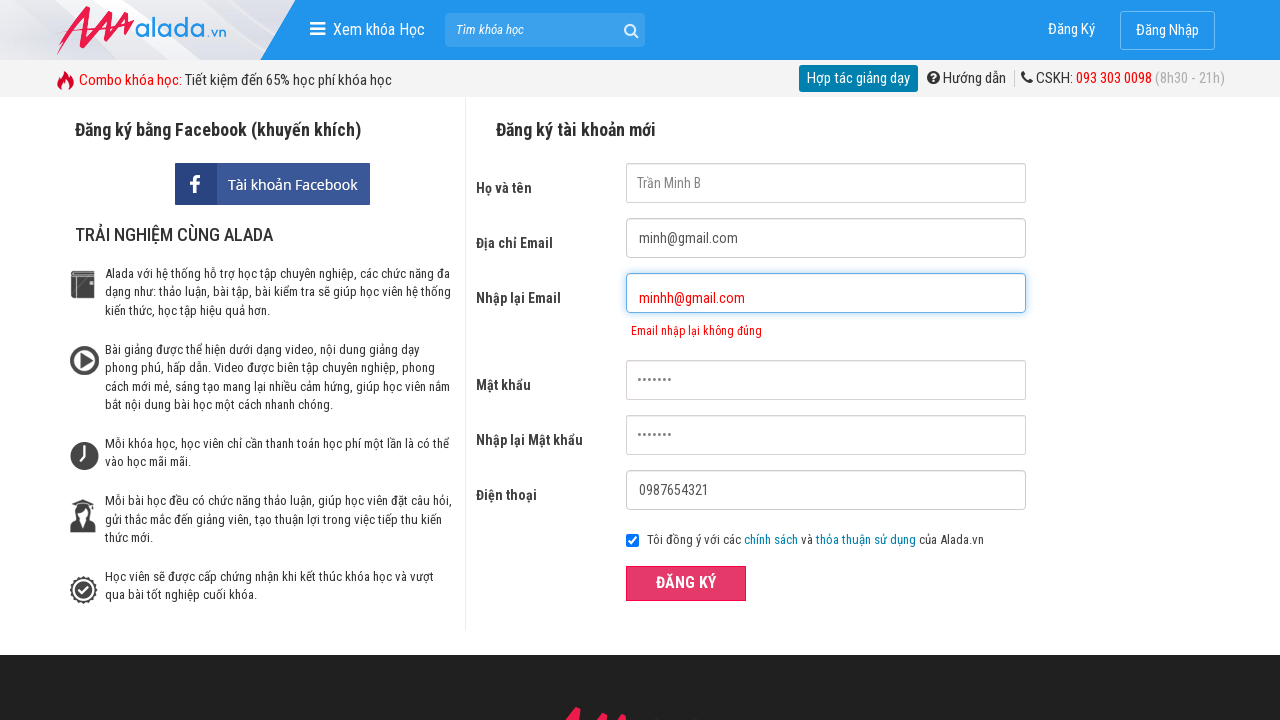